Tests GitHub search functionality by searching for a specific repository, clicking on the repository link, and verifying the Issues tab is displayed correctly.

Starting URL: https://github.com

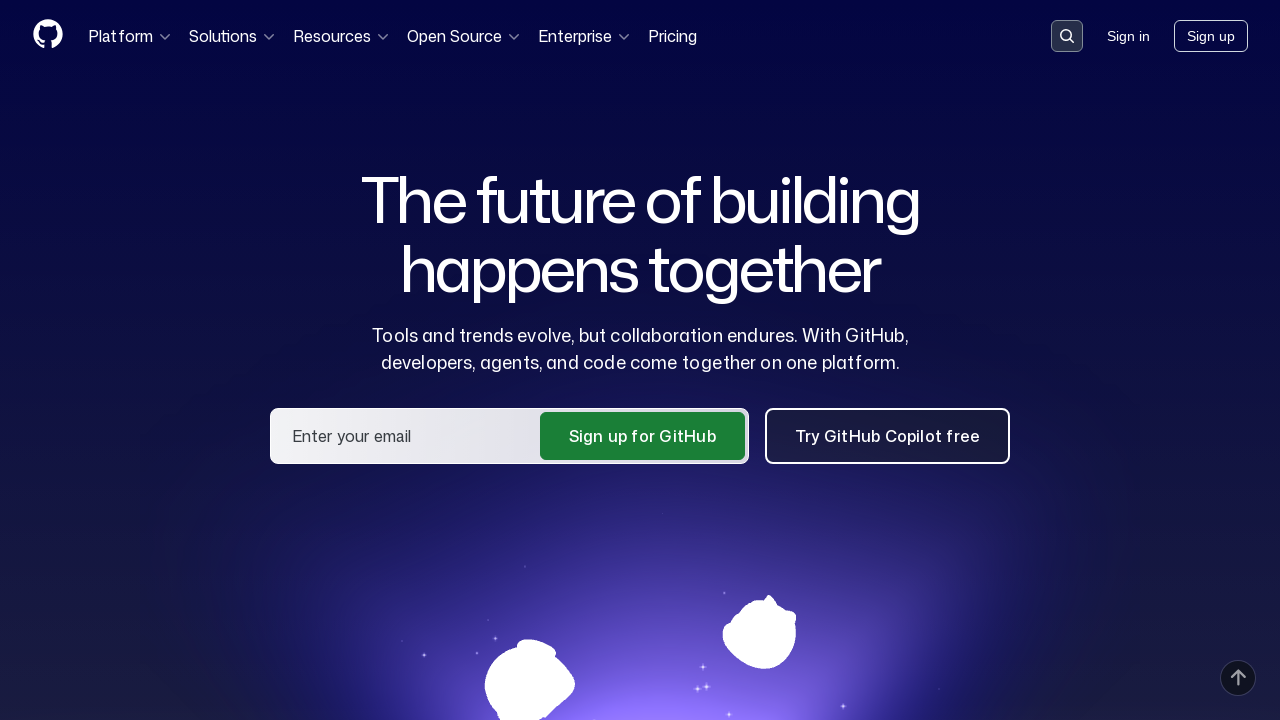

Clicked on search input field at (1067, 36) on .search-input
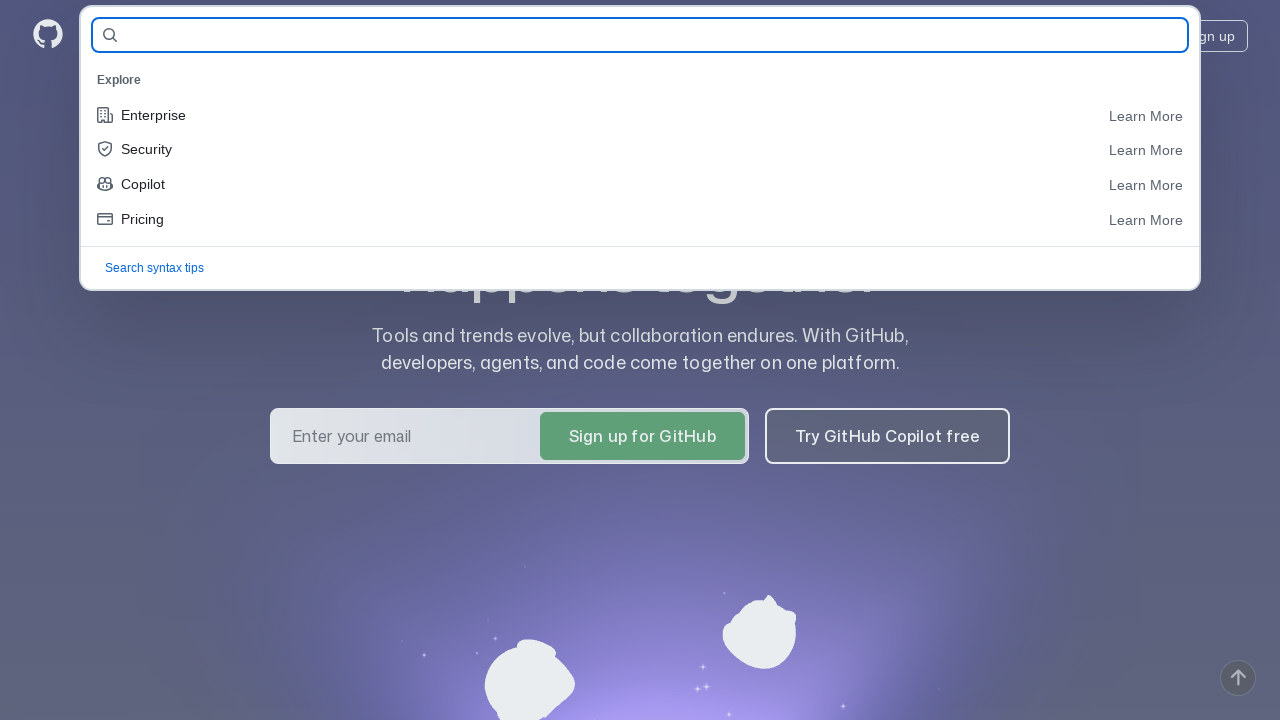

Filled search field with repository name 'anstasiatum/qa-guru-homework' on #query-builder-test
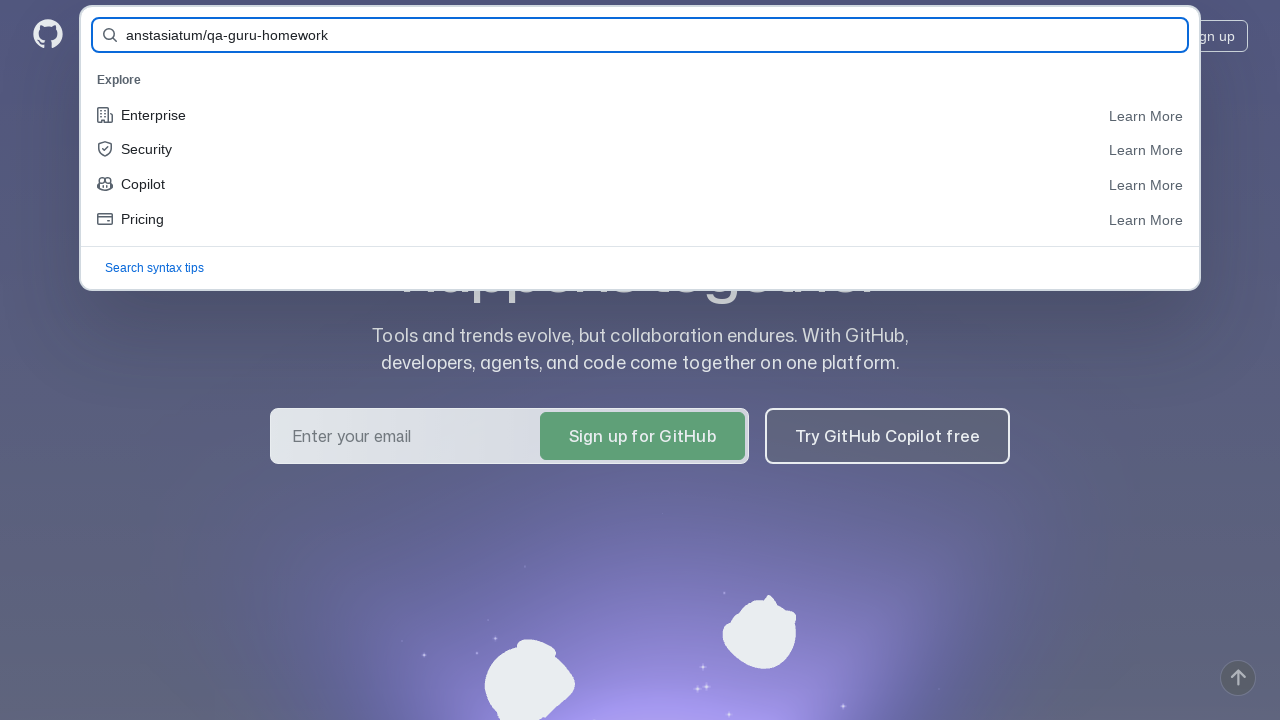

Pressed Enter to search for repository on #query-builder-test
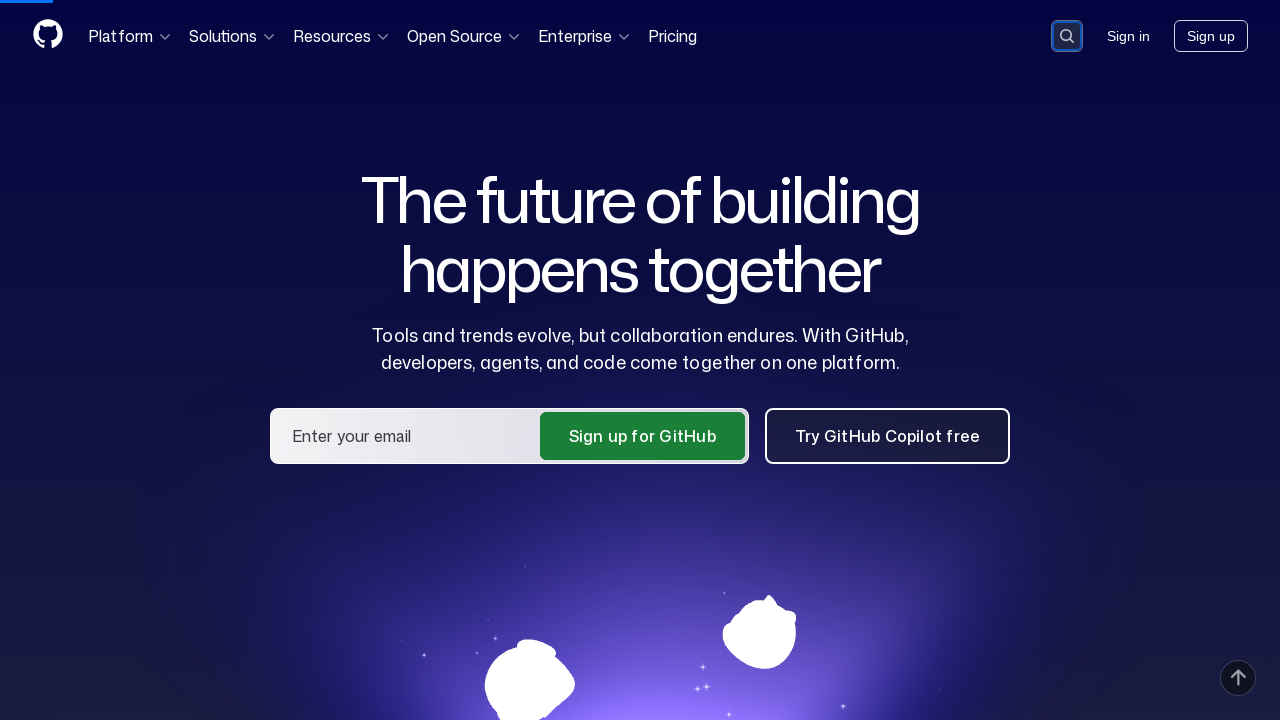

Clicked on repository link from search results at (489, 161) on a:has-text('anstasiatum/qa-guru-homework')
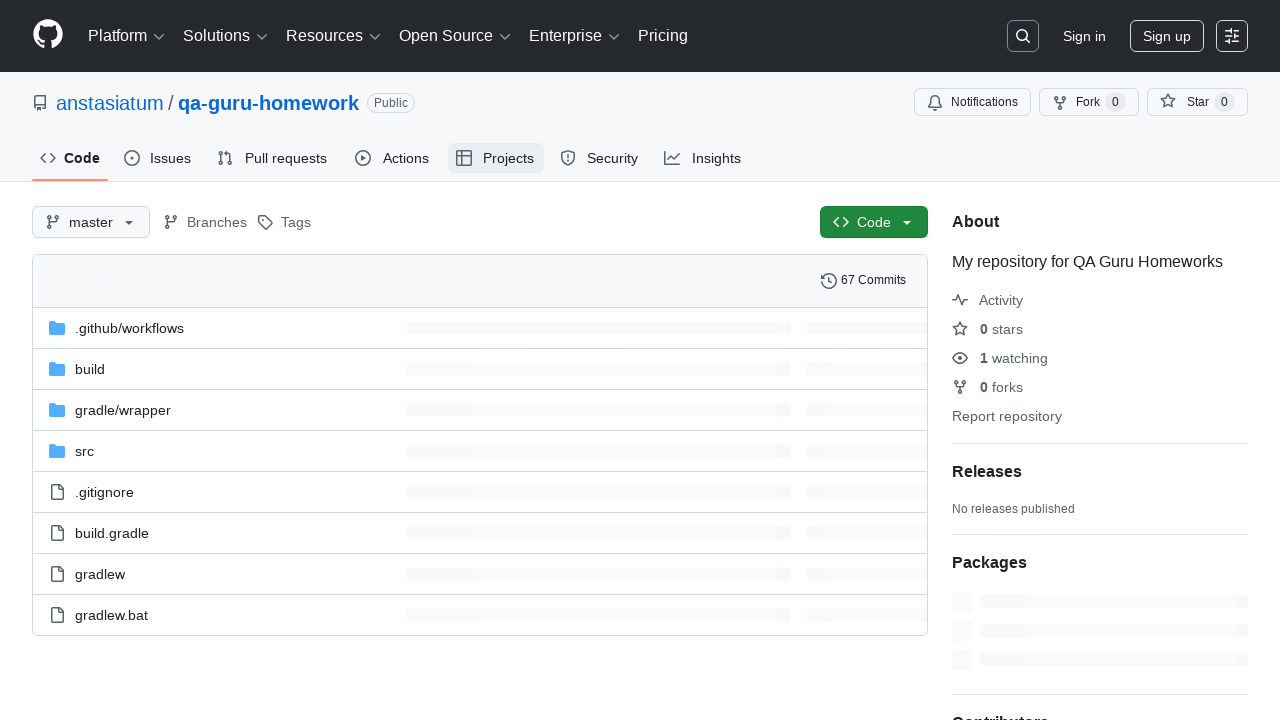

Located Issues tab element
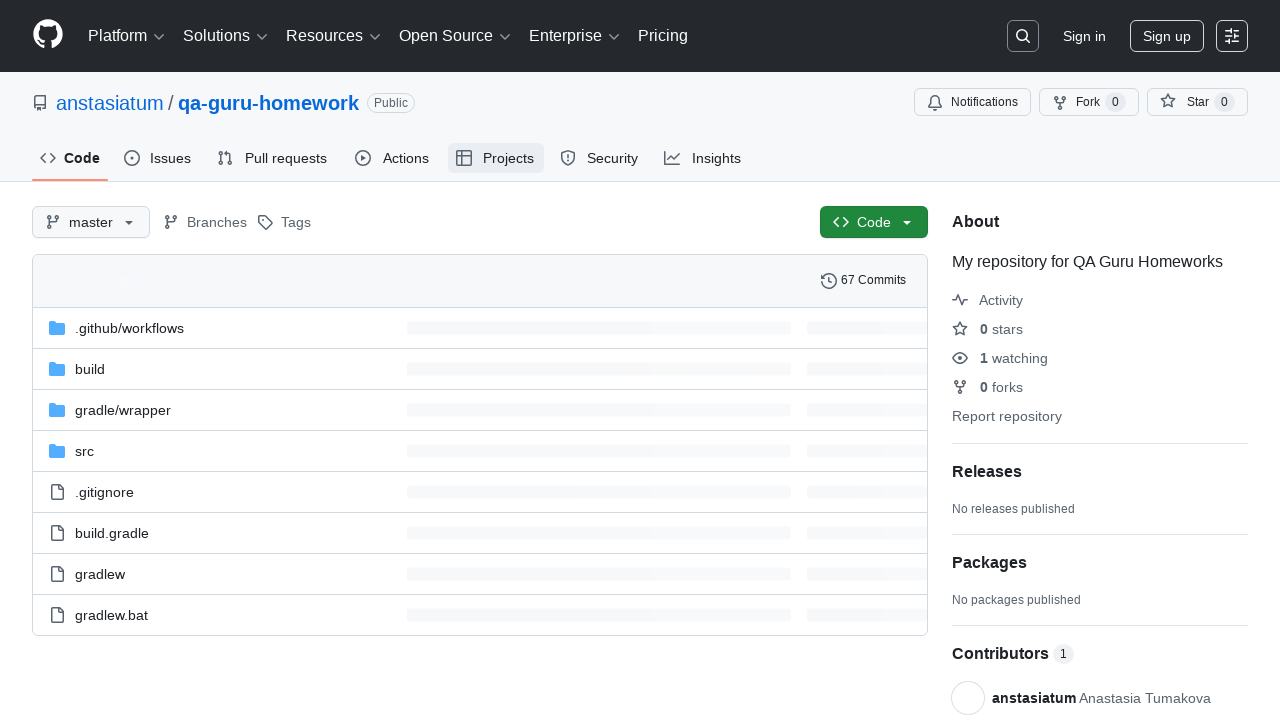

Waited for Issues tab to be visible
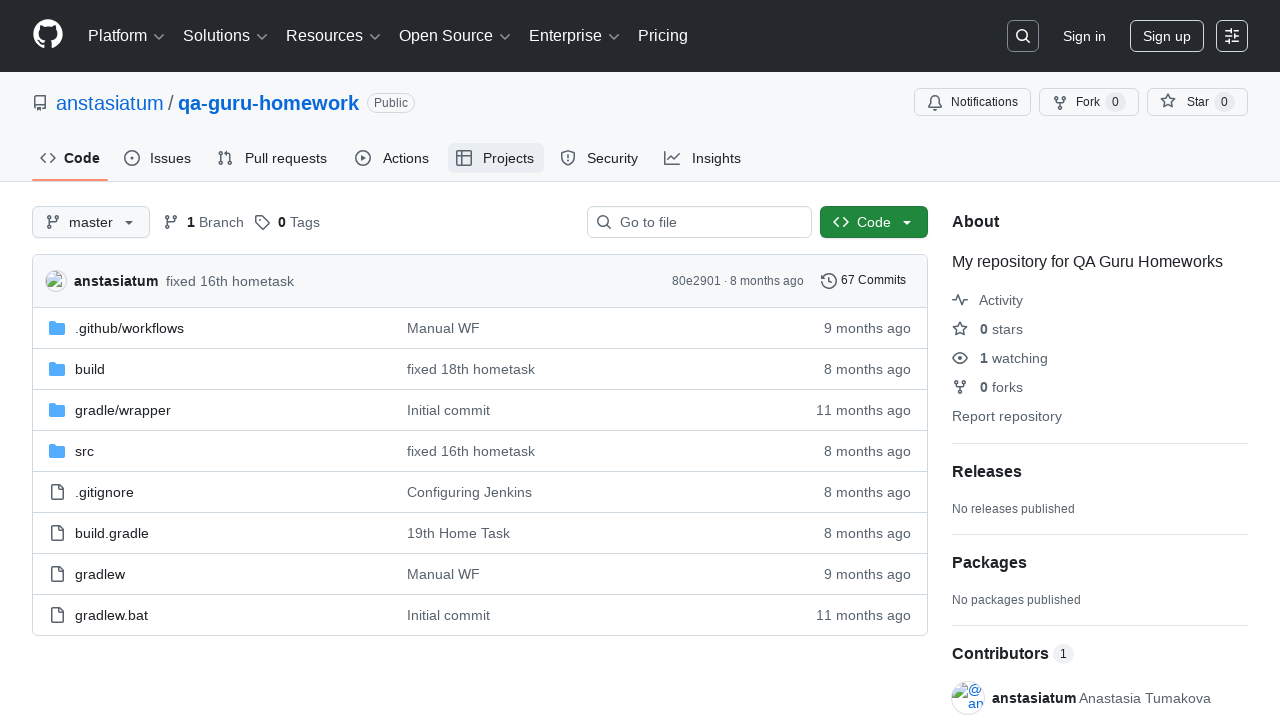

Verified Issues tab contains 'Issues' text
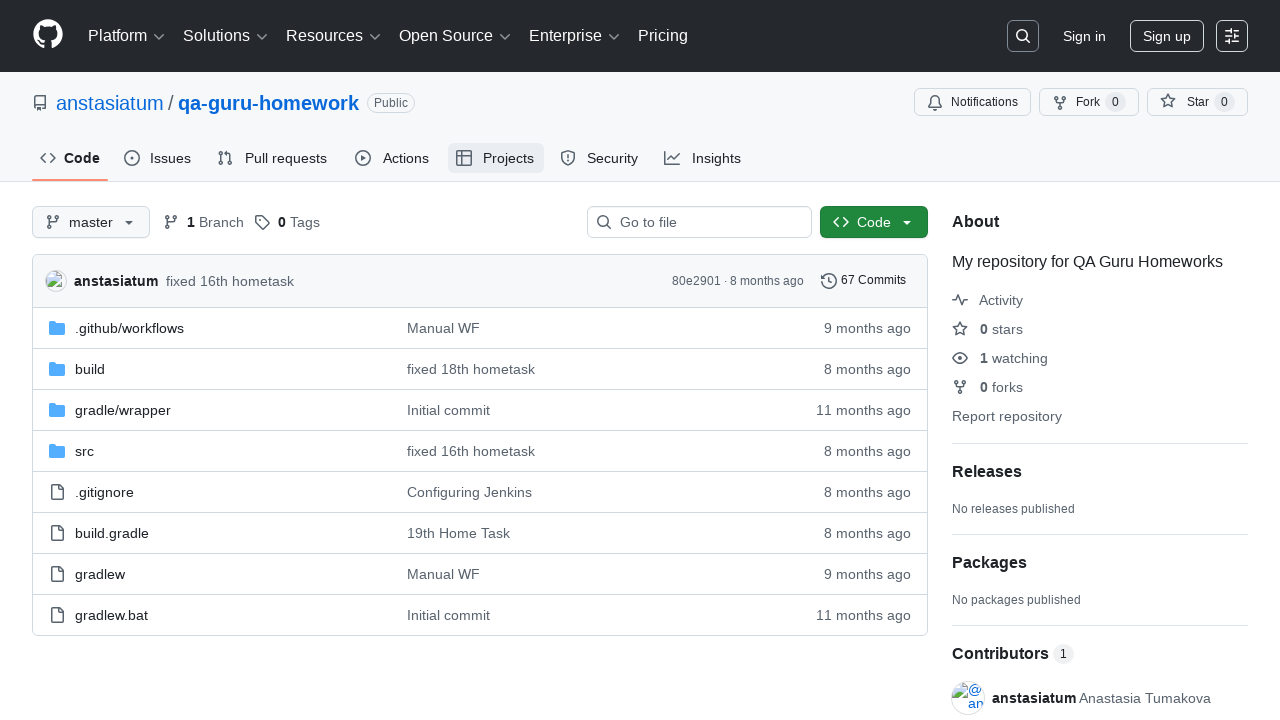

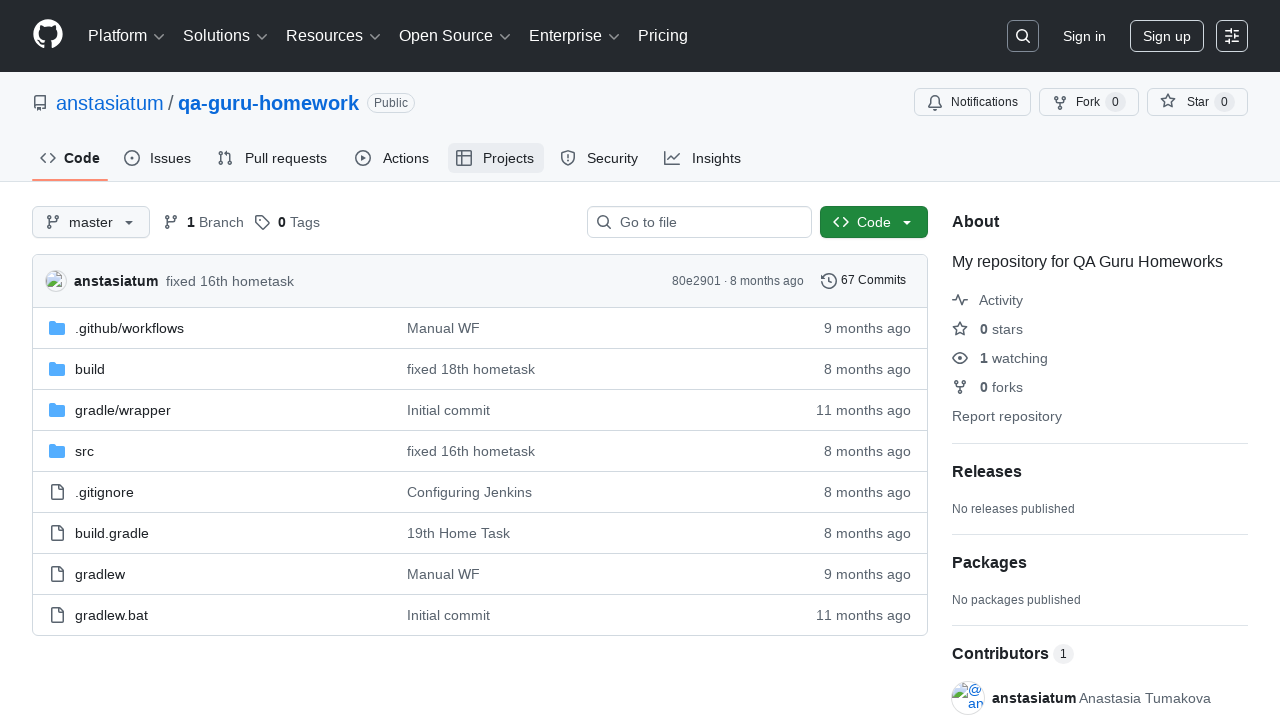